Tests right-click context menu functionality by right-clicking on an element and selecting Delete from the context menu

Starting URL: https://swisnl.github.io/jQuery-contextMenu/demo.html

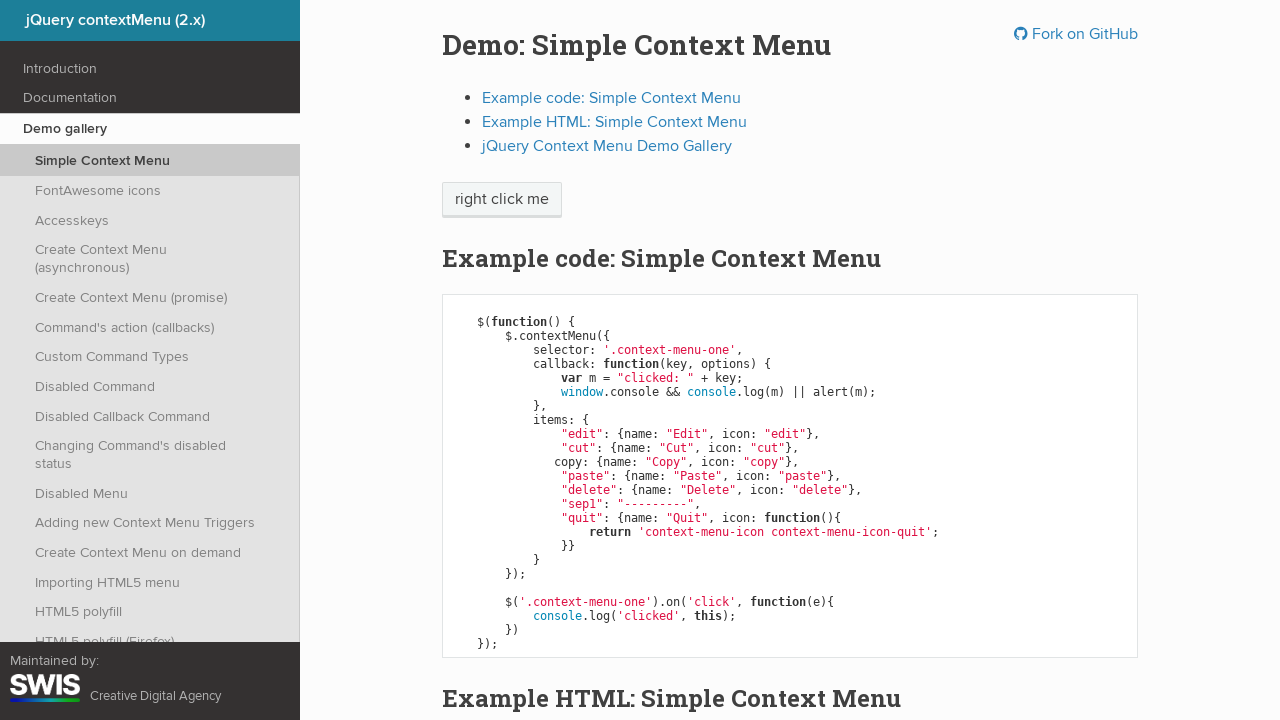

Located the 'right click me' element
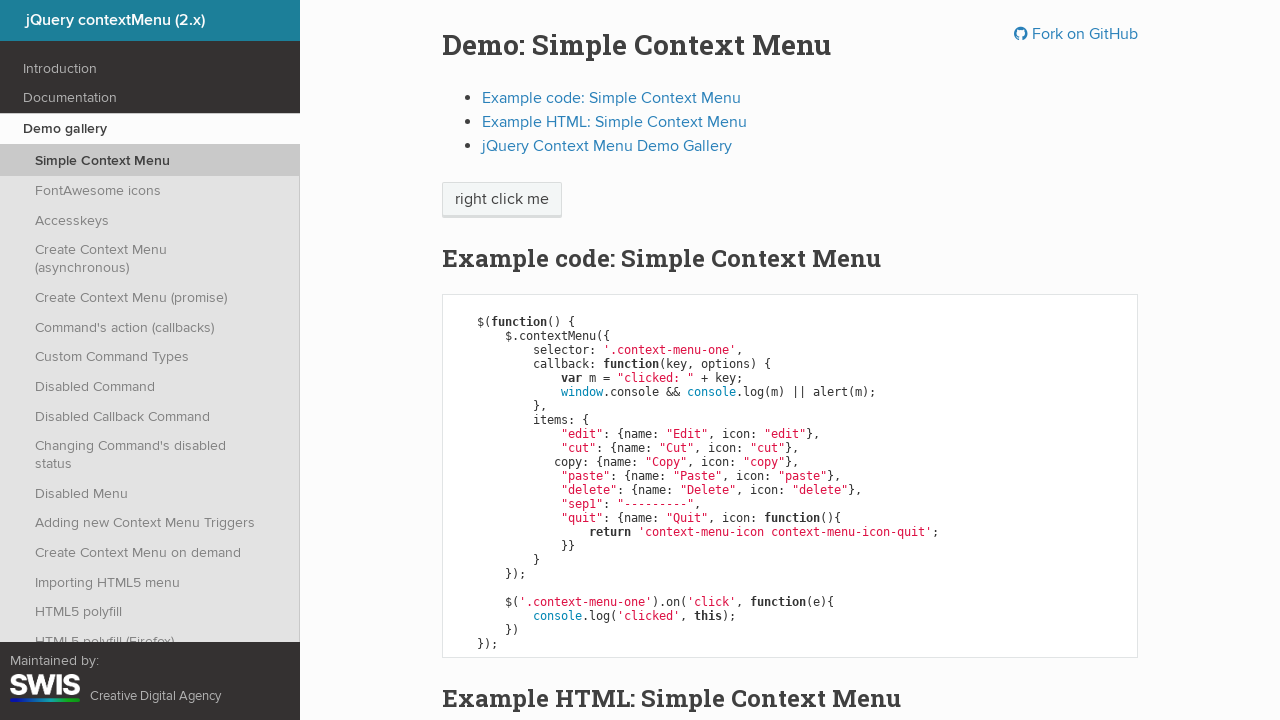

Right-clicked on the element to open context menu at (502, 200) on xpath=//span[contains(.,'right click me')]
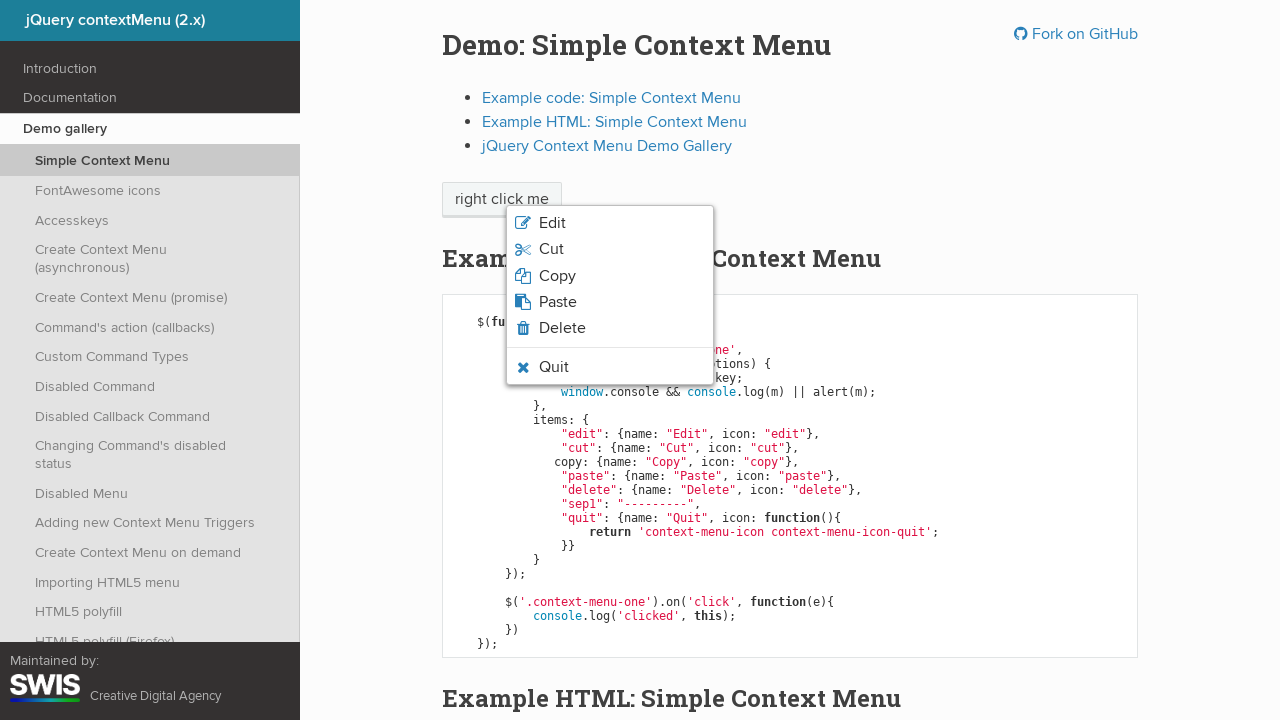

Clicked Delete option from context menu at (610, 328) on xpath=//li[contains(.,'Delete')]
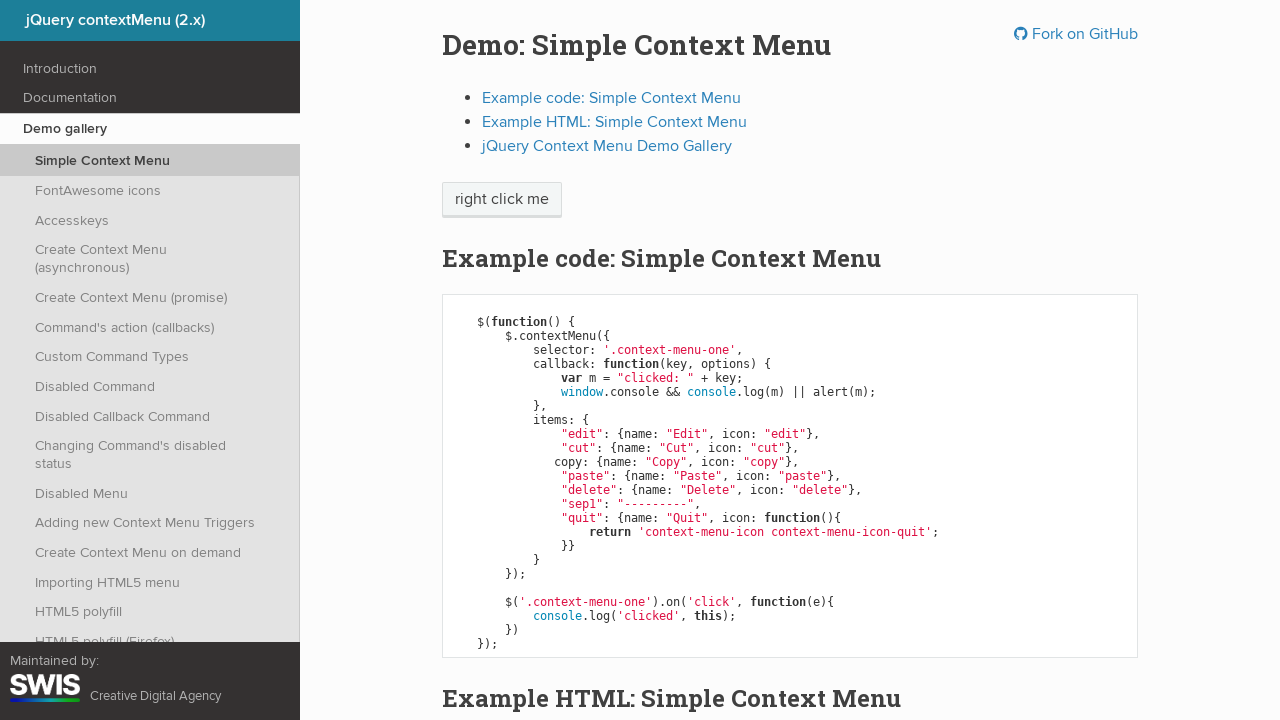

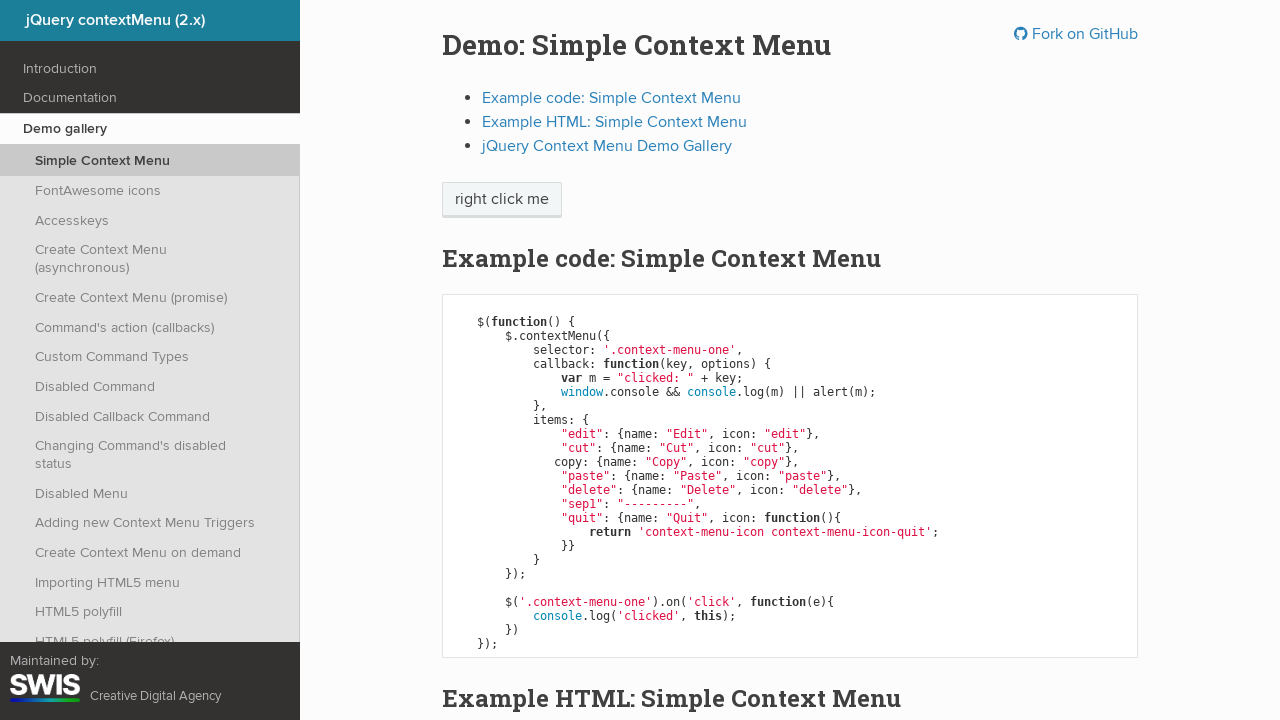